Tests drag and drop functionality on jQuery UI demo page by dragging an element into a droppable target area within an iframe

Starting URL: https://jqueryui.com/droppable/

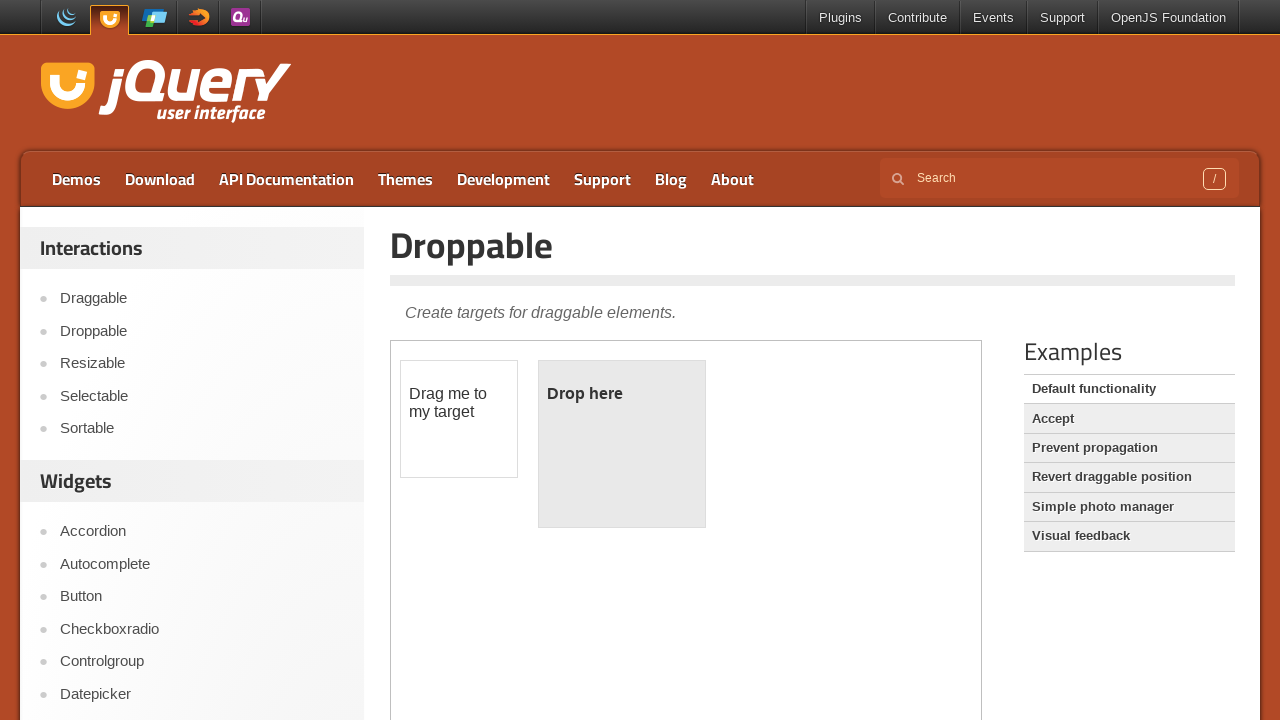

Located the demo iframe
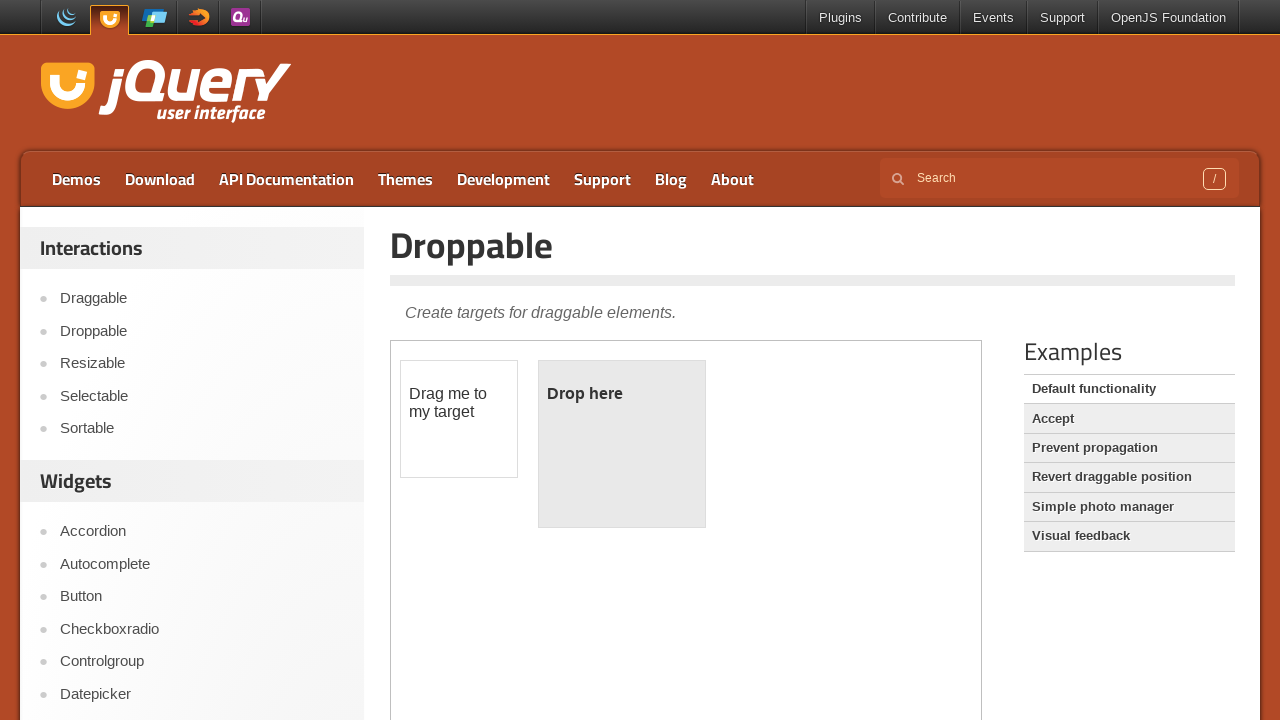

Located draggable element within iframe
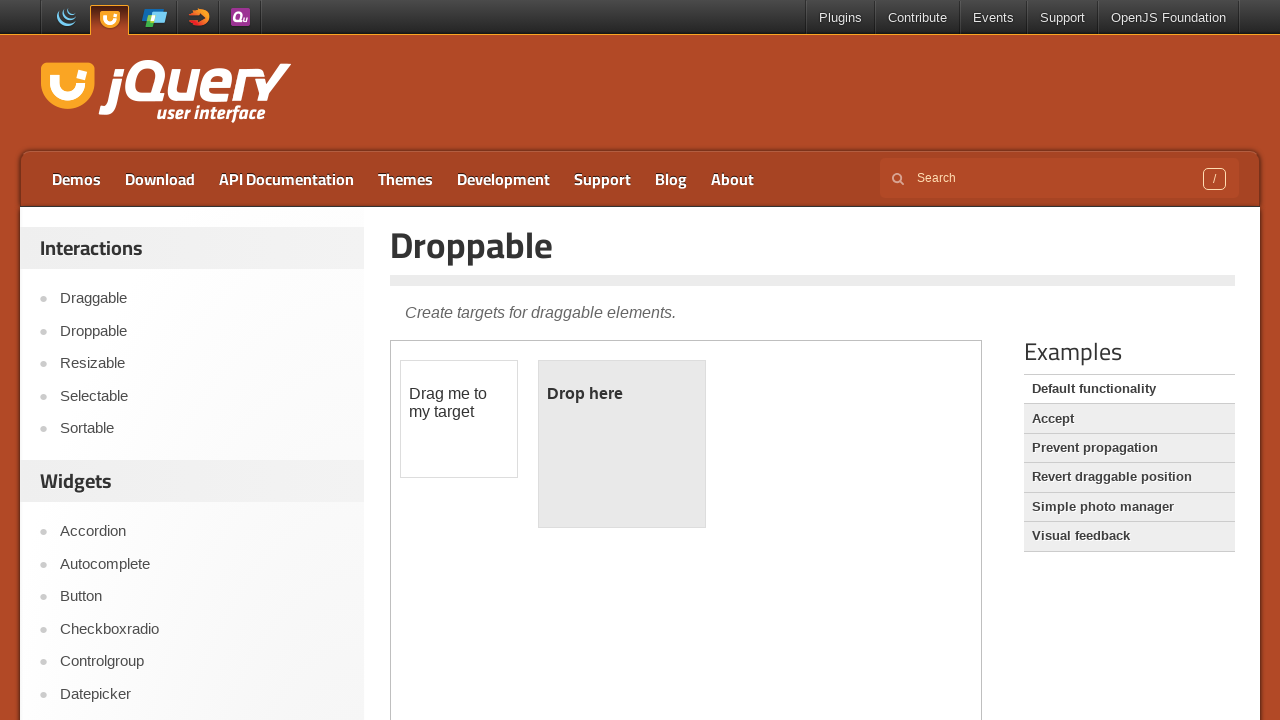

Located droppable target element within iframe
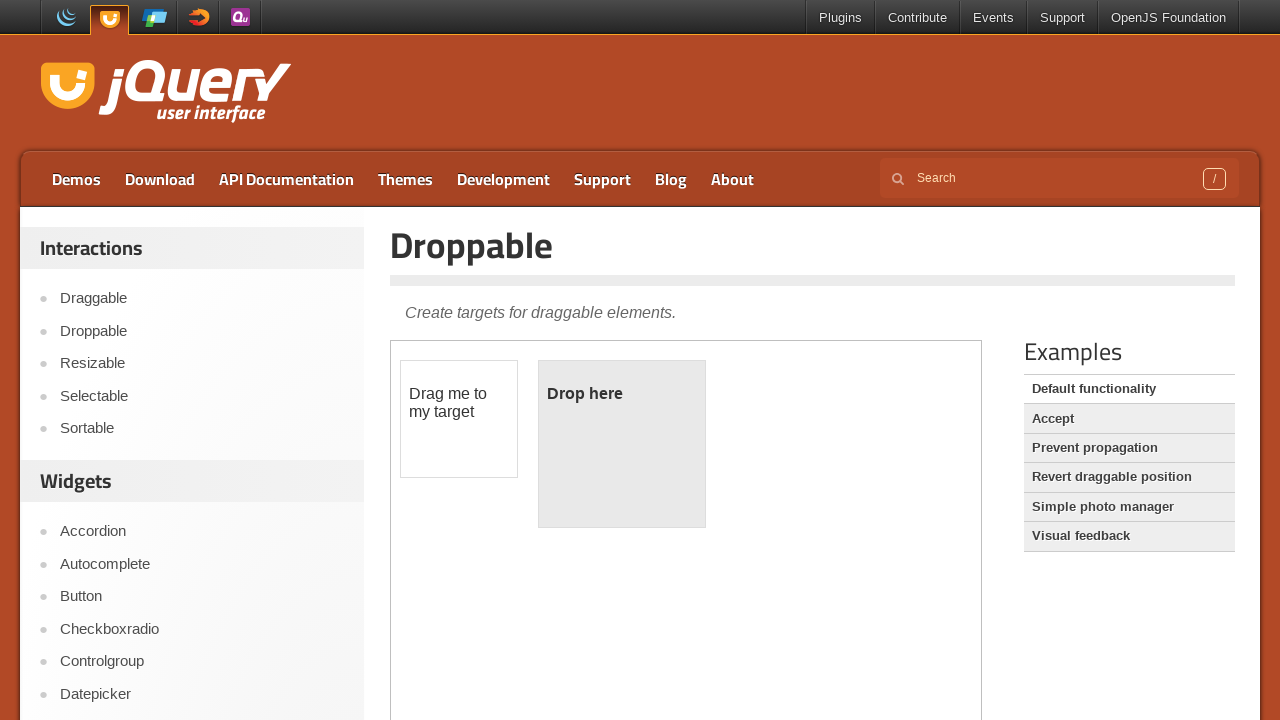

Dragged element into droppable target area at (622, 444)
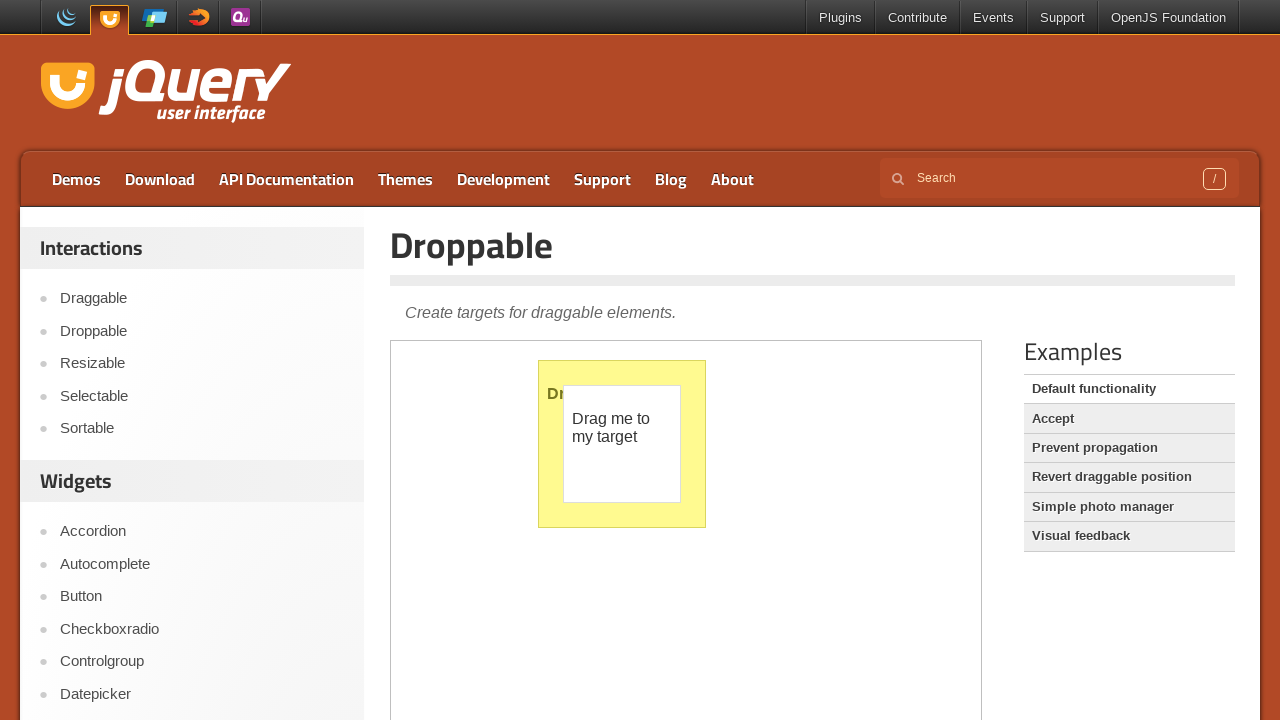

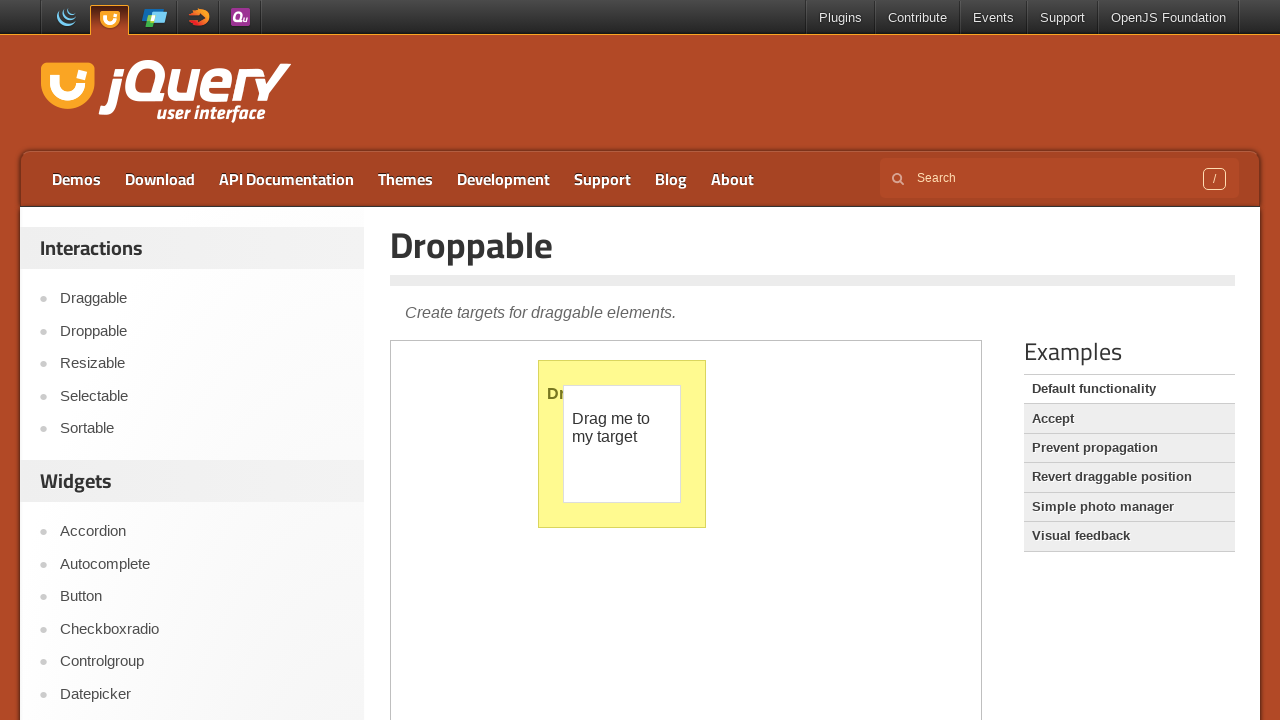